Tests the shop page navigation by clicking on the Shop menu button from the homepage, refreshing the page, and clicking the Shop button again.

Starting URL: http://practice.automationtesting.in/

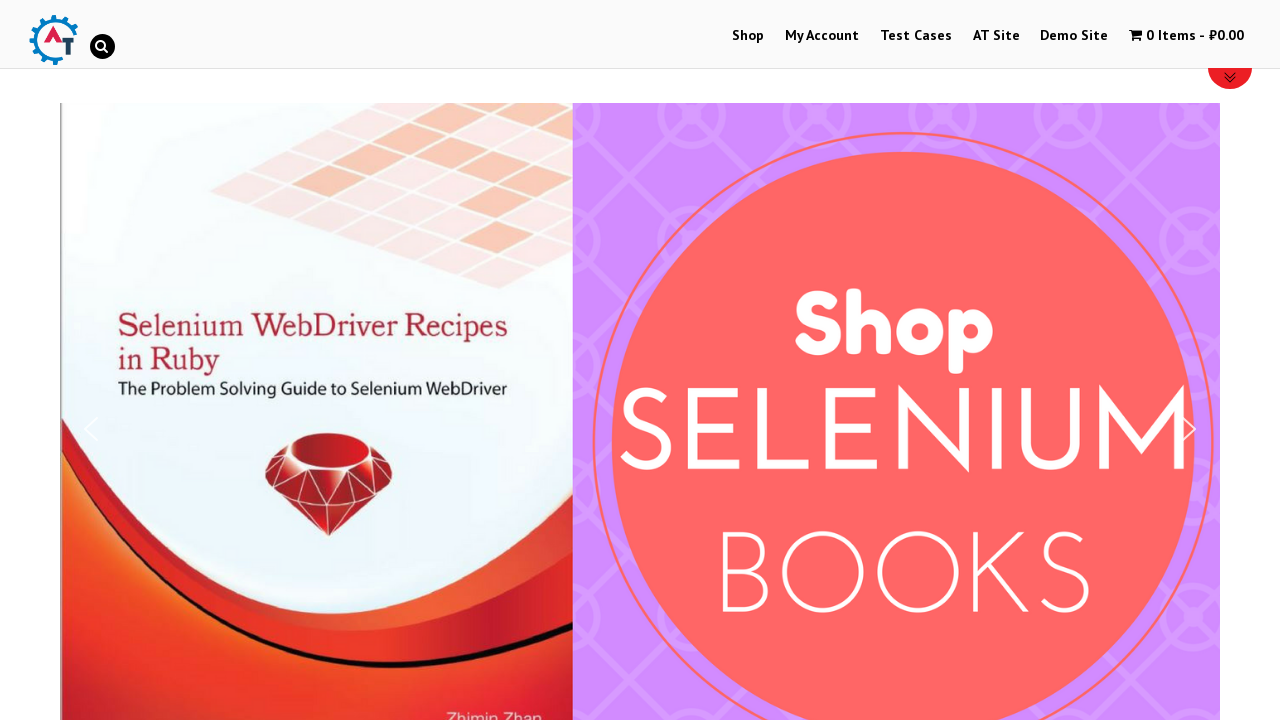

Clicked on Shop menu button from homepage at (748, 36) on text=Shop
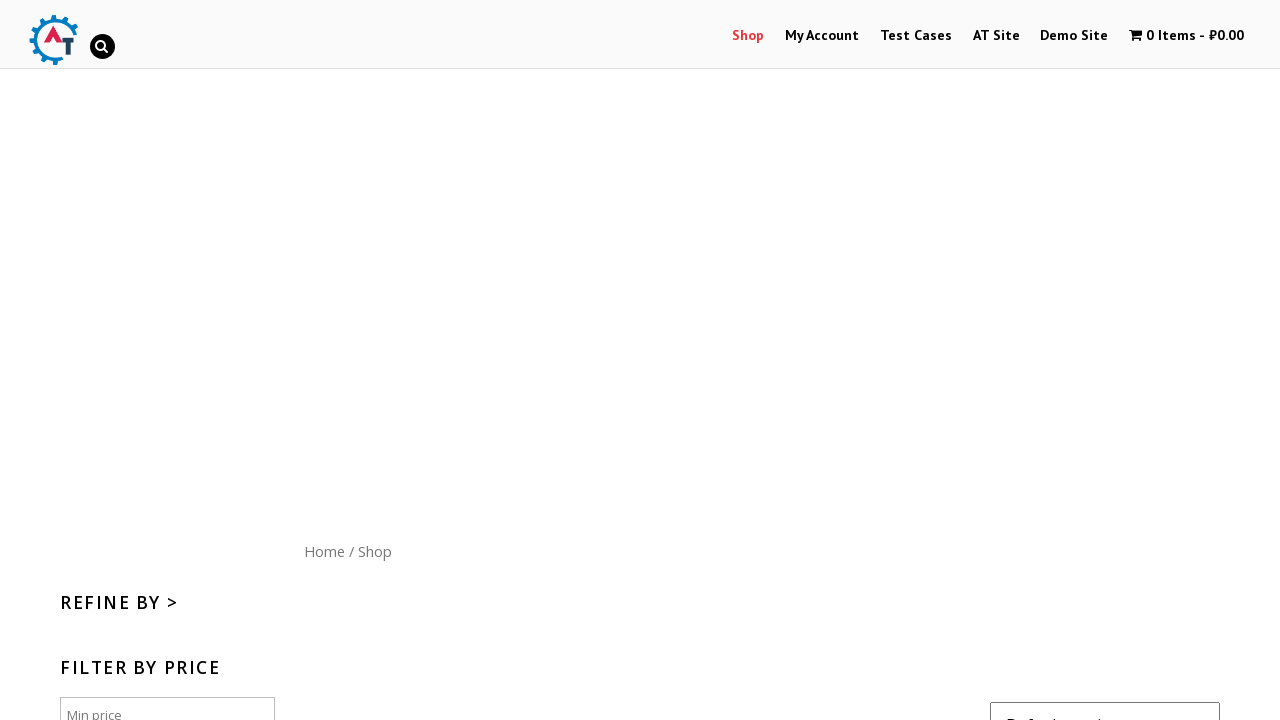

Refreshed the shop page
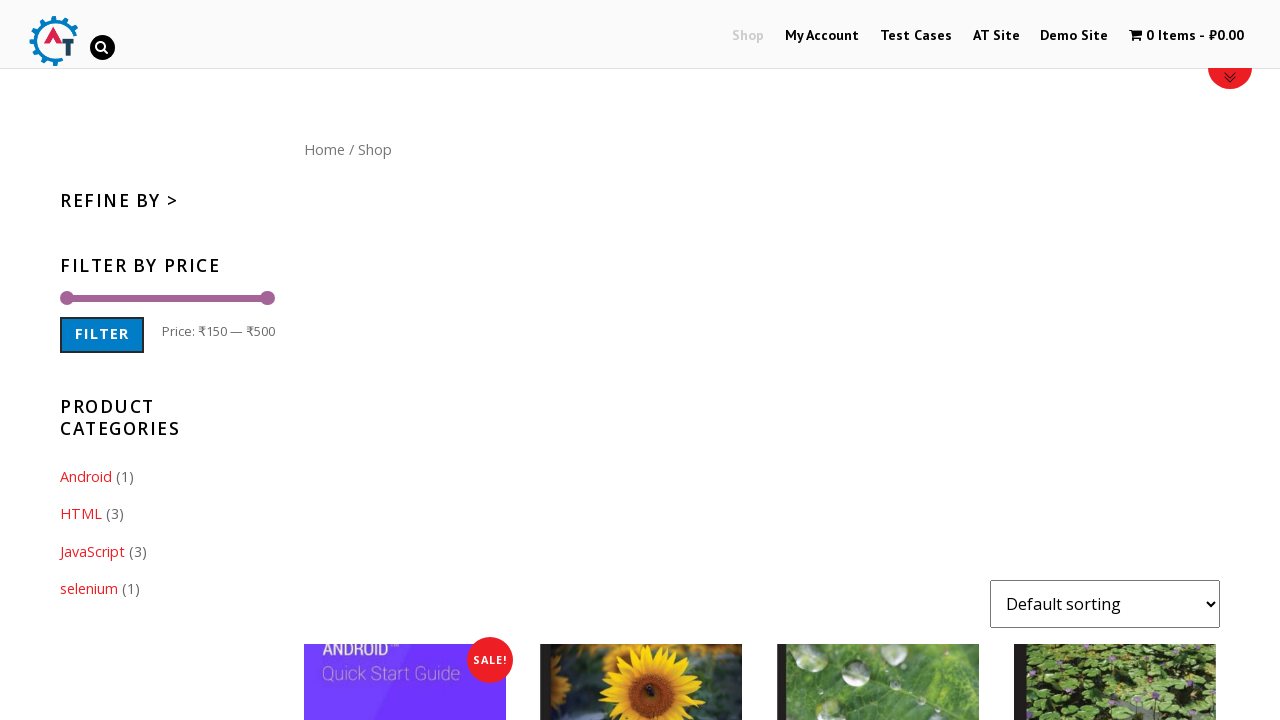

Clicked on Shop menu button after page refresh at (748, 36) on text=Shop
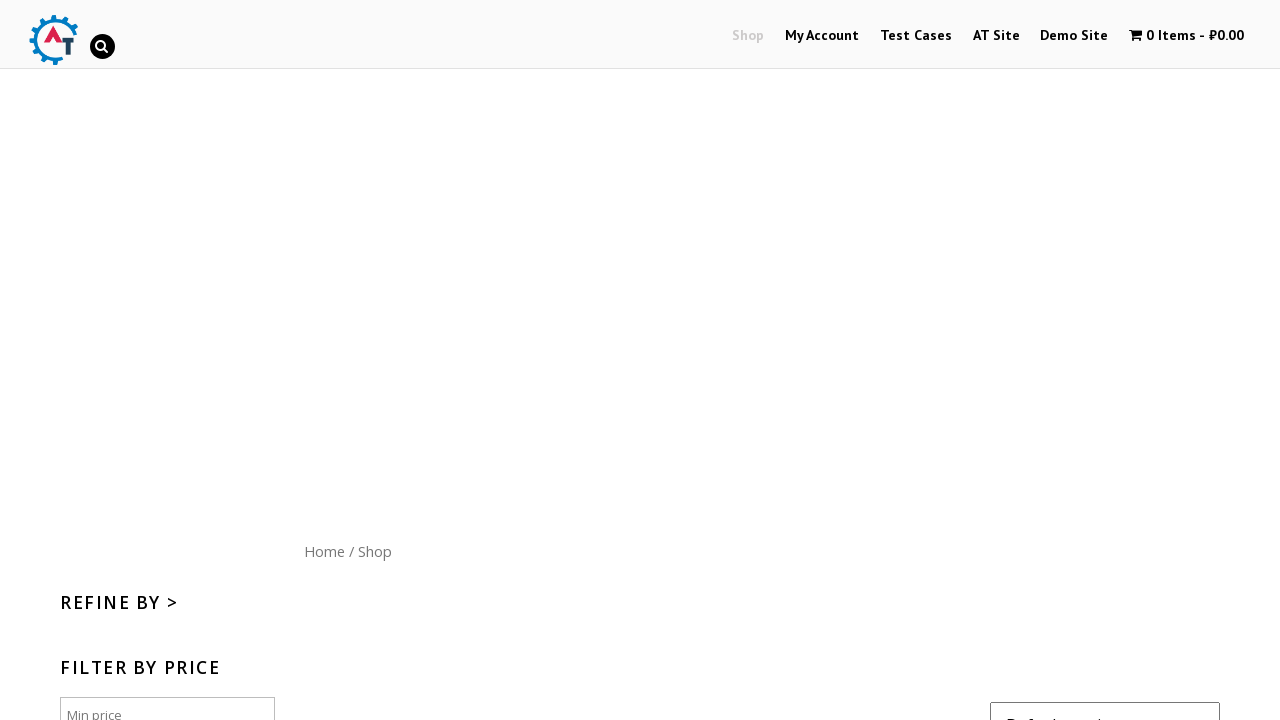

Shop page fully loaded with network idle
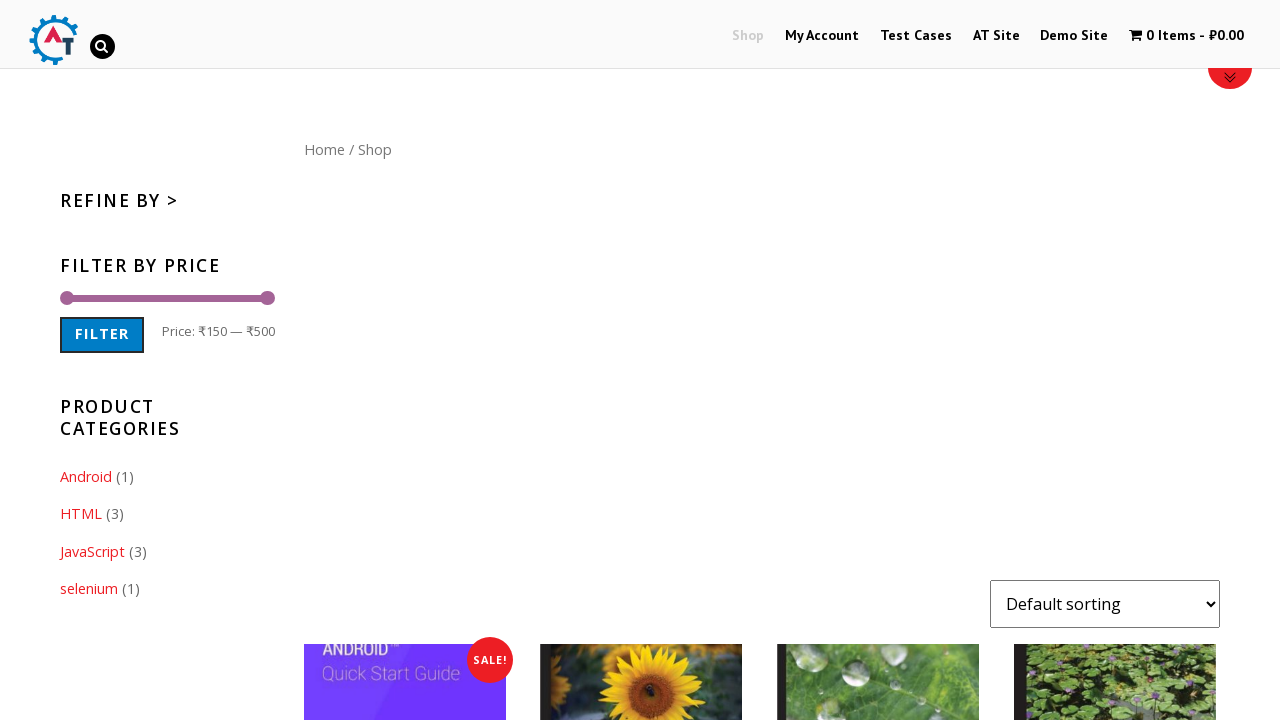

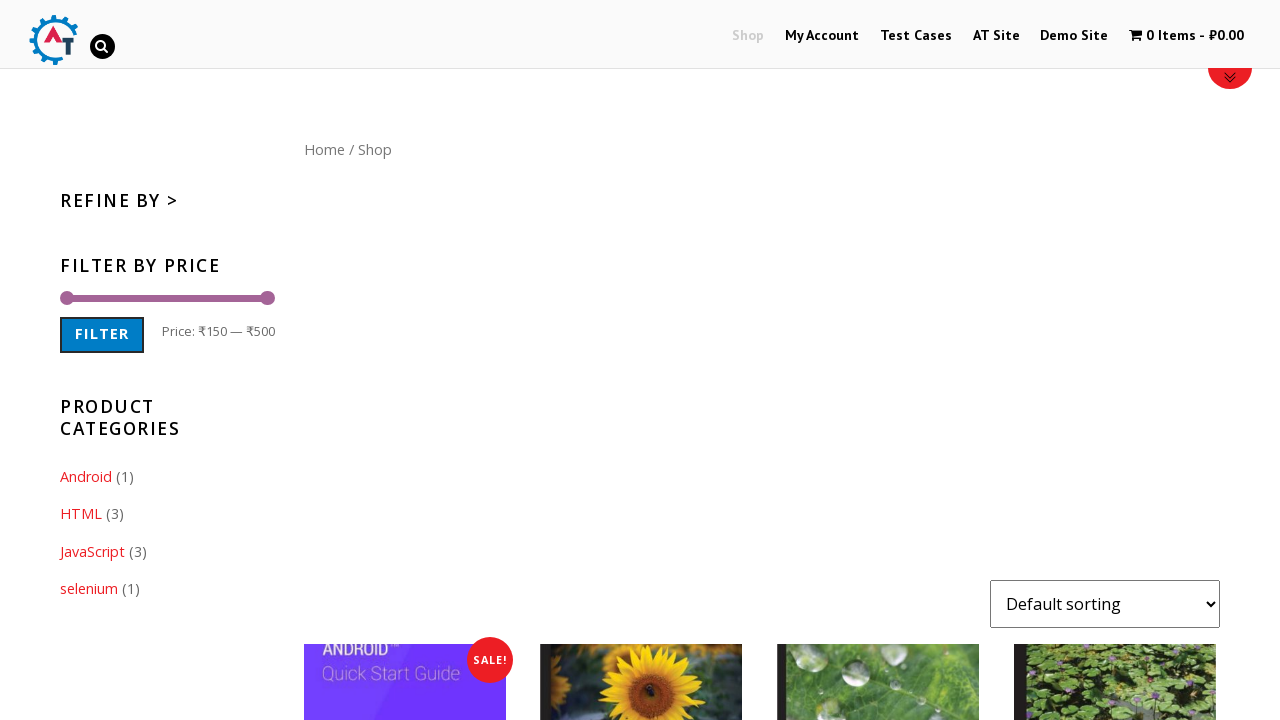